Tests adding a todo item to a sample todo application by entering text in the input field, submitting it, and verifying the item appears in the list.

Starting URL: https://lambdatest.github.io/sample-todo-app/

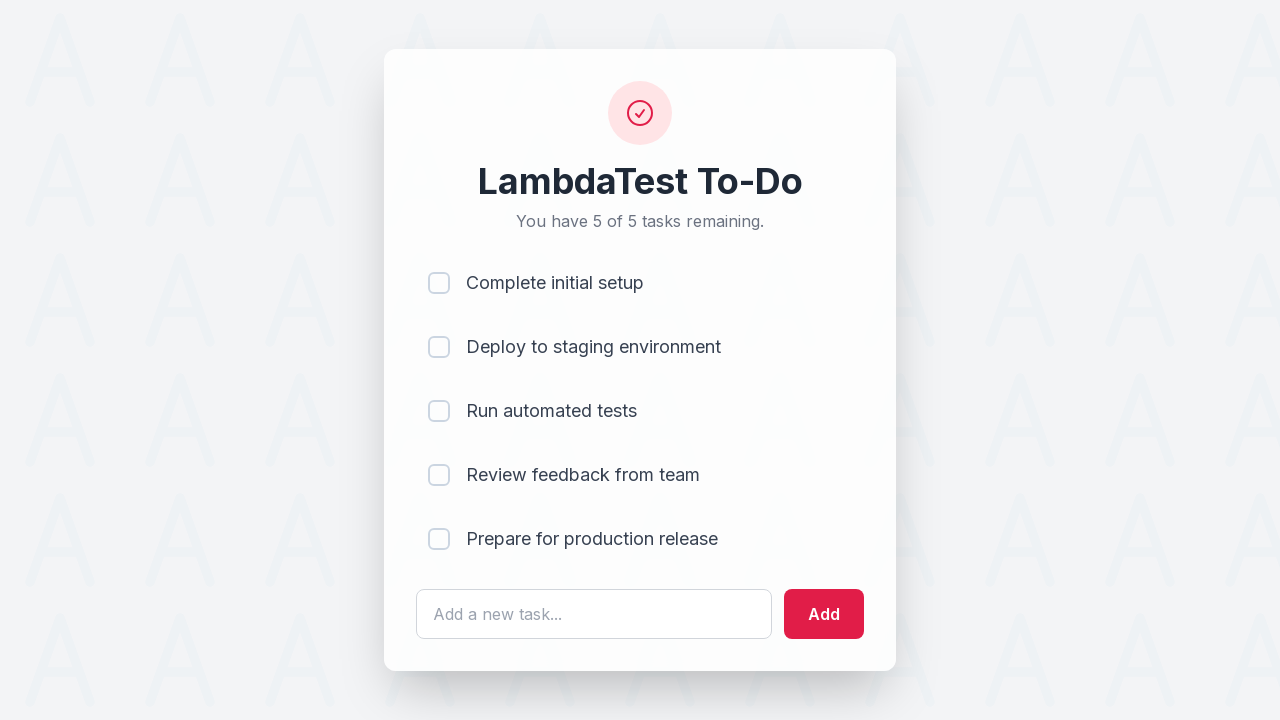

Filled todo input field with 'Learn Selenium' on #sampletodotext
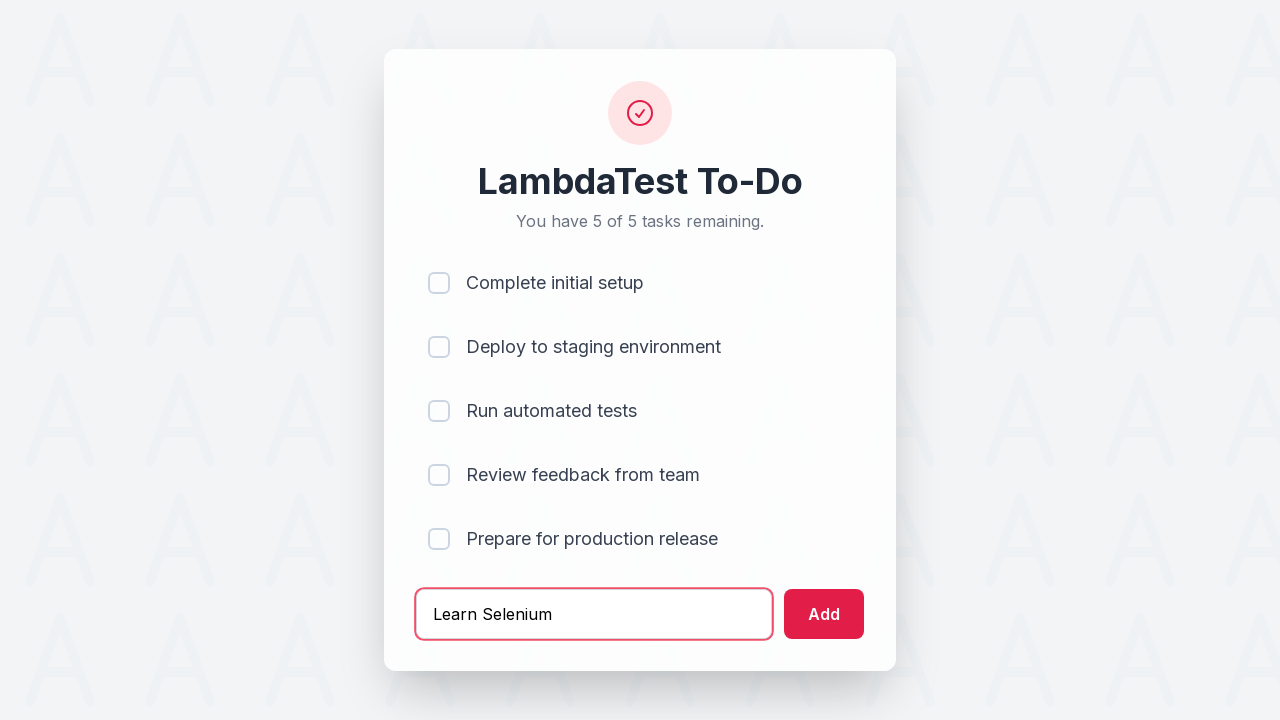

Pressed Enter to submit the todo item on #sampletodotext
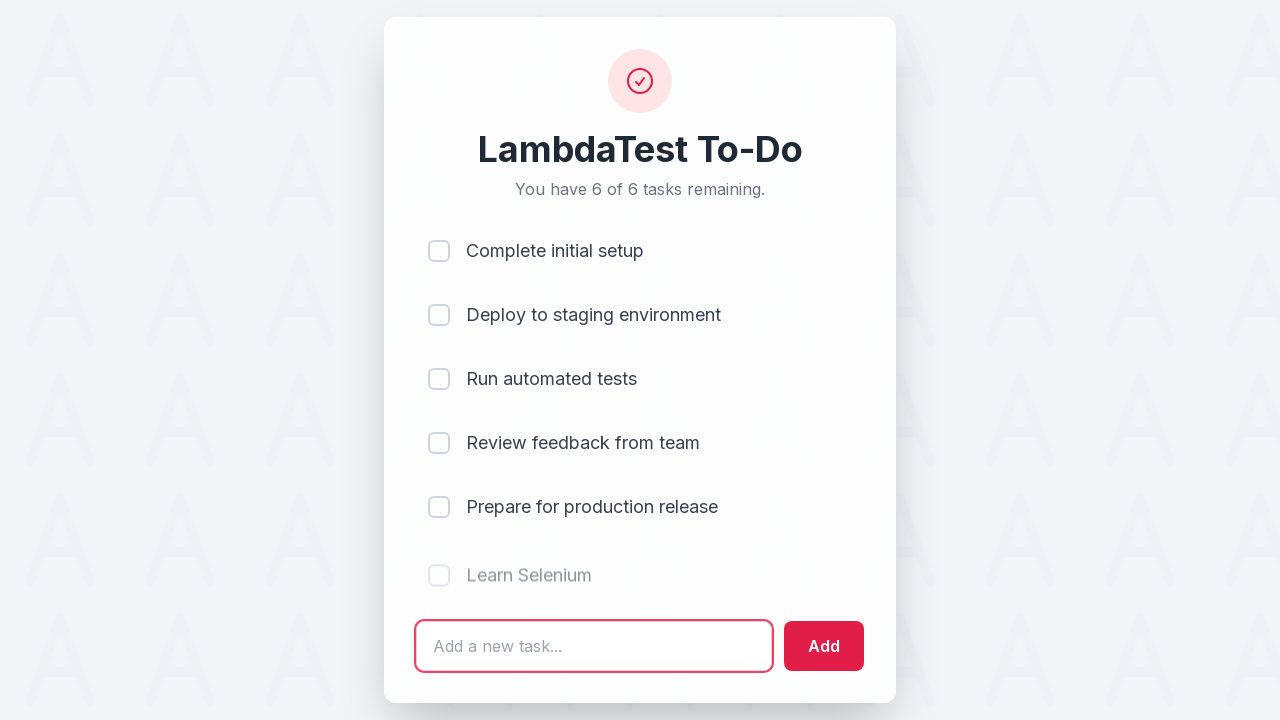

New todo item appeared in the list
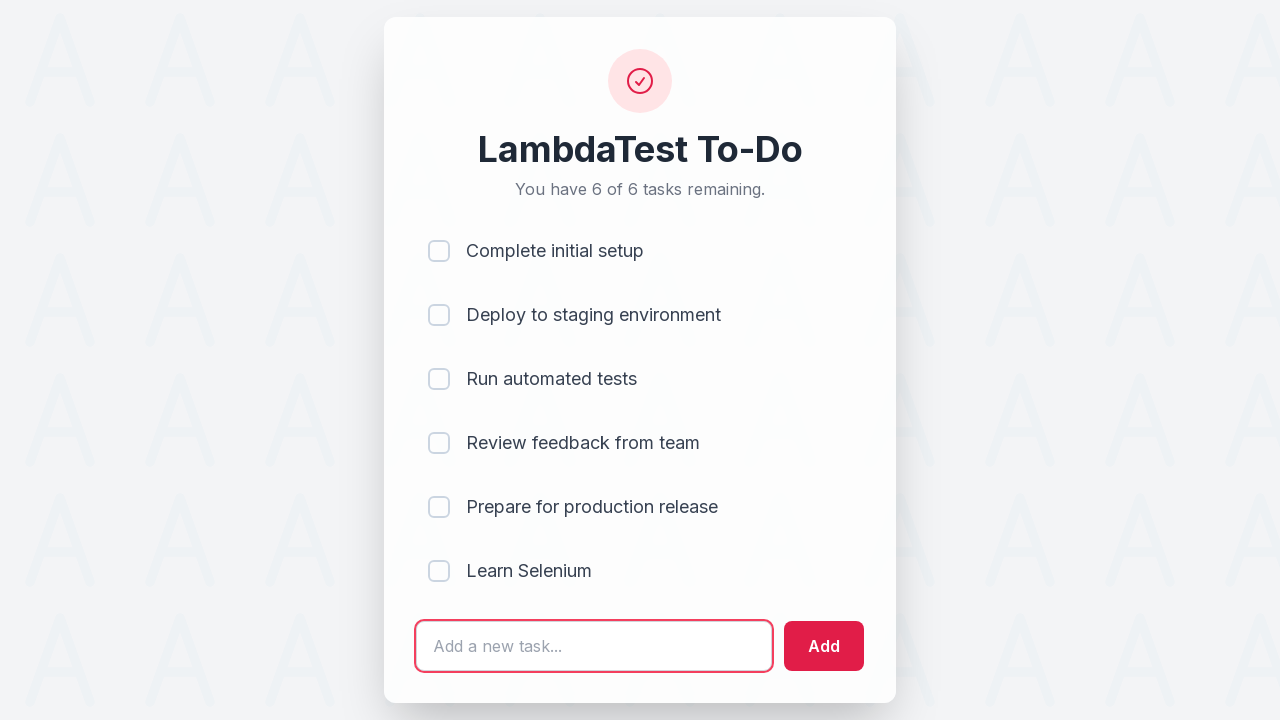

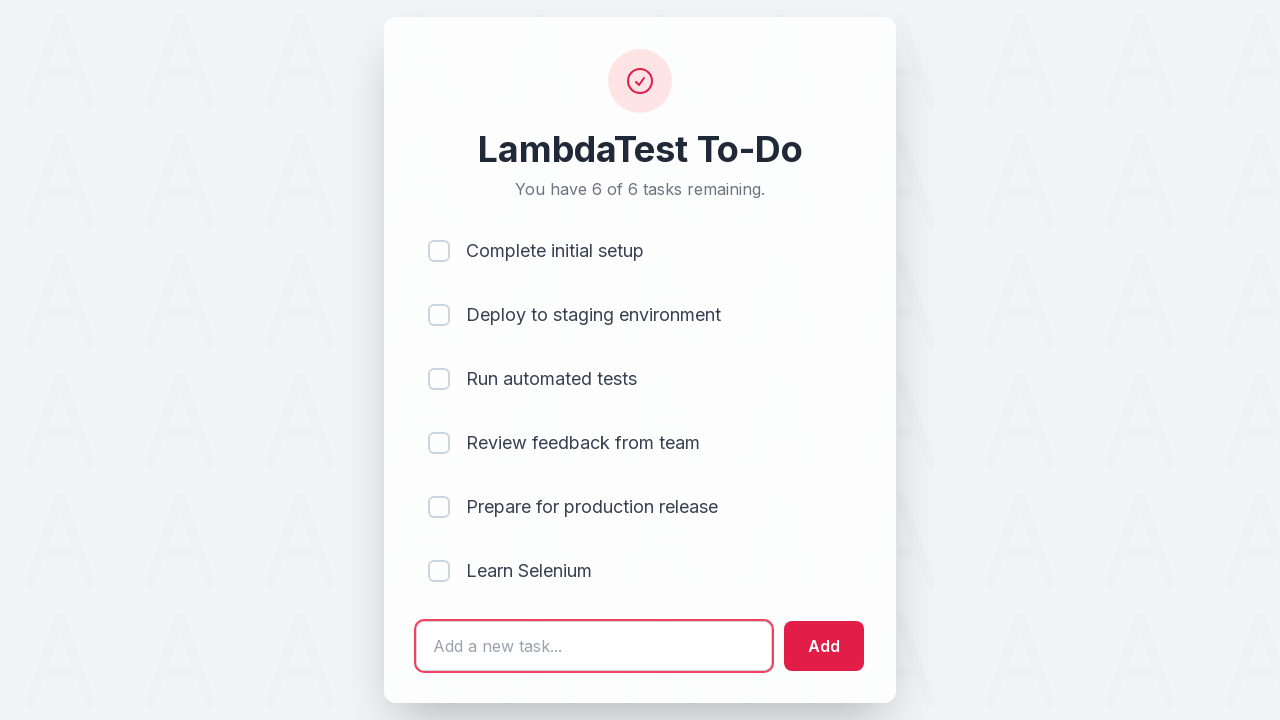